Tests that age value of zero is accepted by the form validation and stored in localStorage

Starting URL: https://davi-vert.vercel.app/index.html

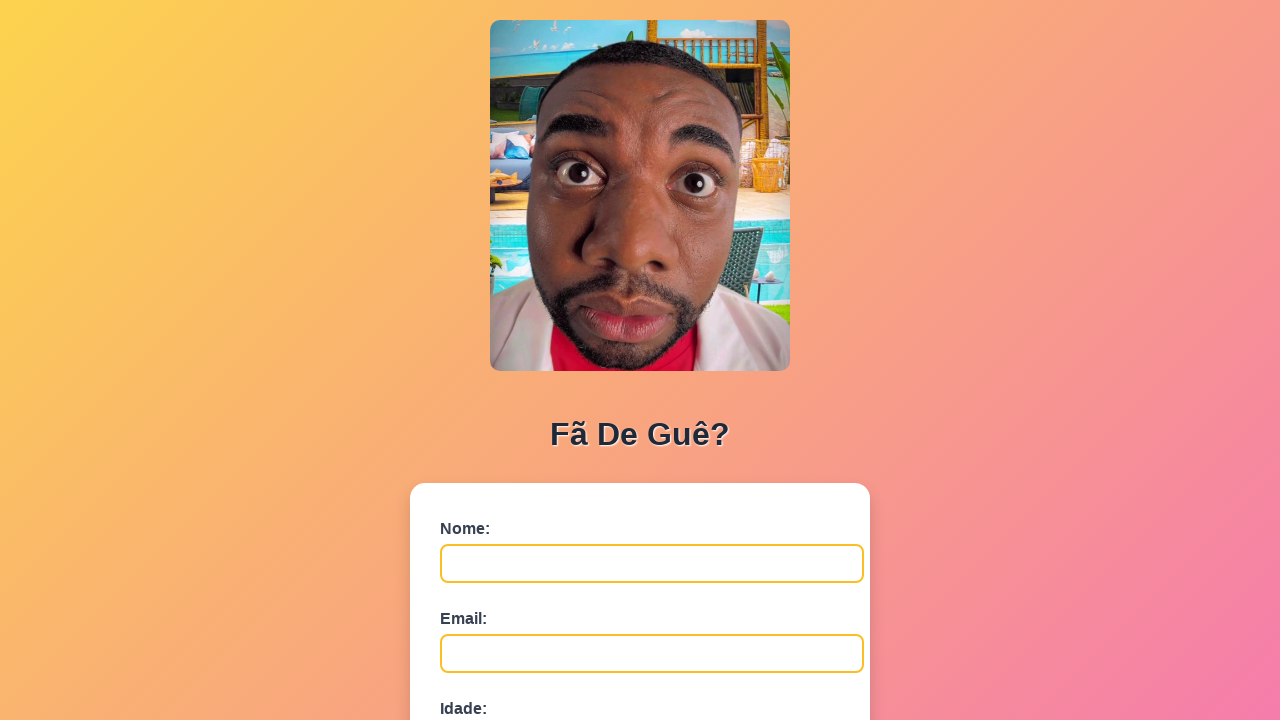

Filled name field with 'Teste' on #nome
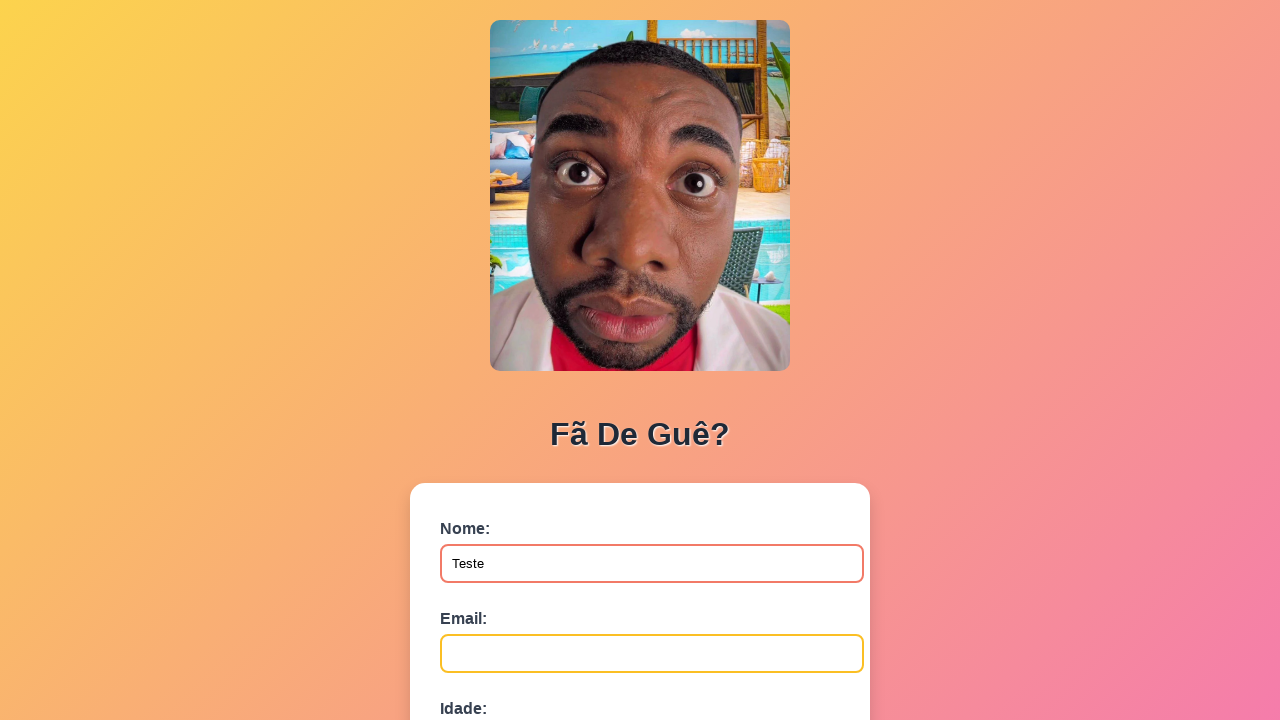

Filled email field with 'teste@email.com' on #email
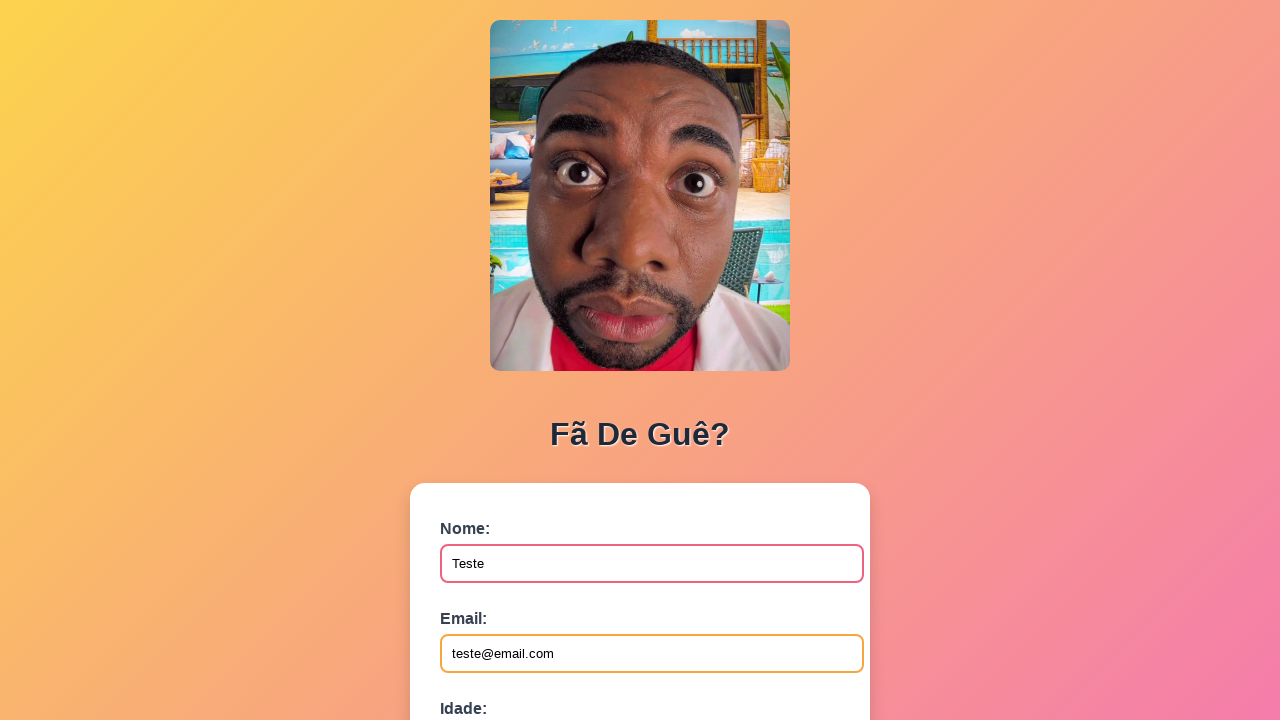

Filled age field with zero value on #idade
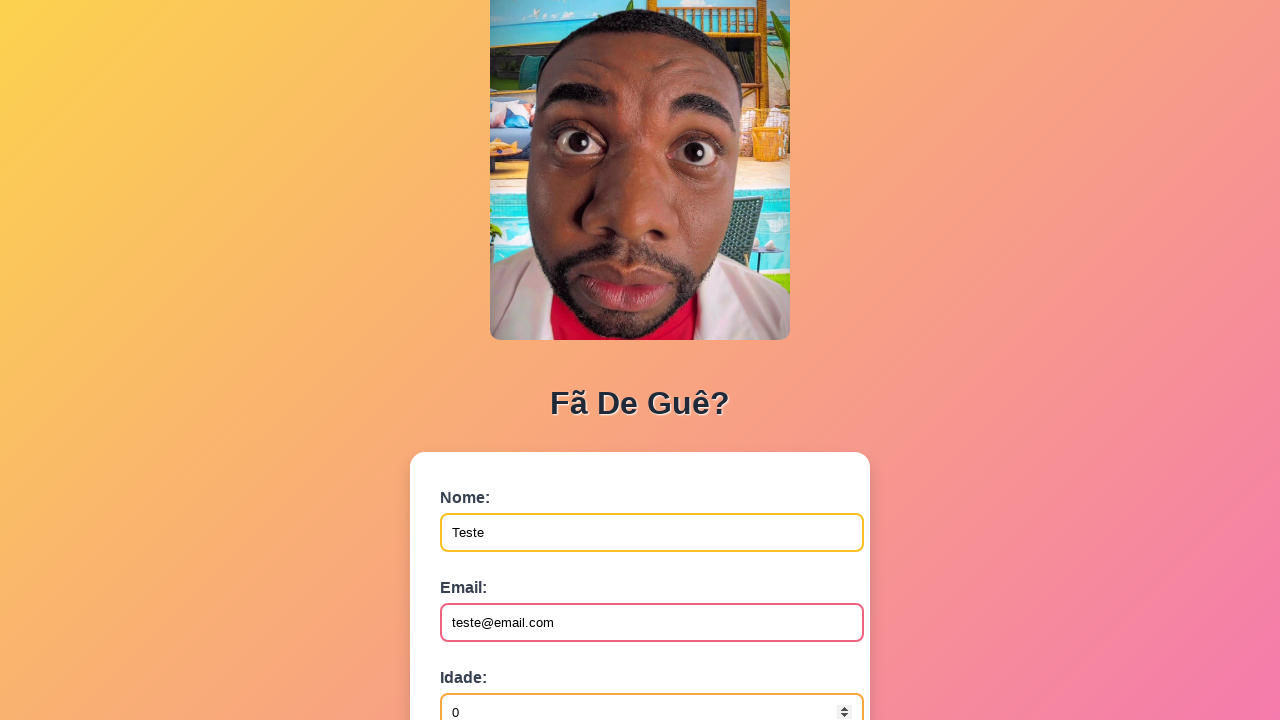

Clicked submit button to submit the form at (490, 569) on button[type='submit']
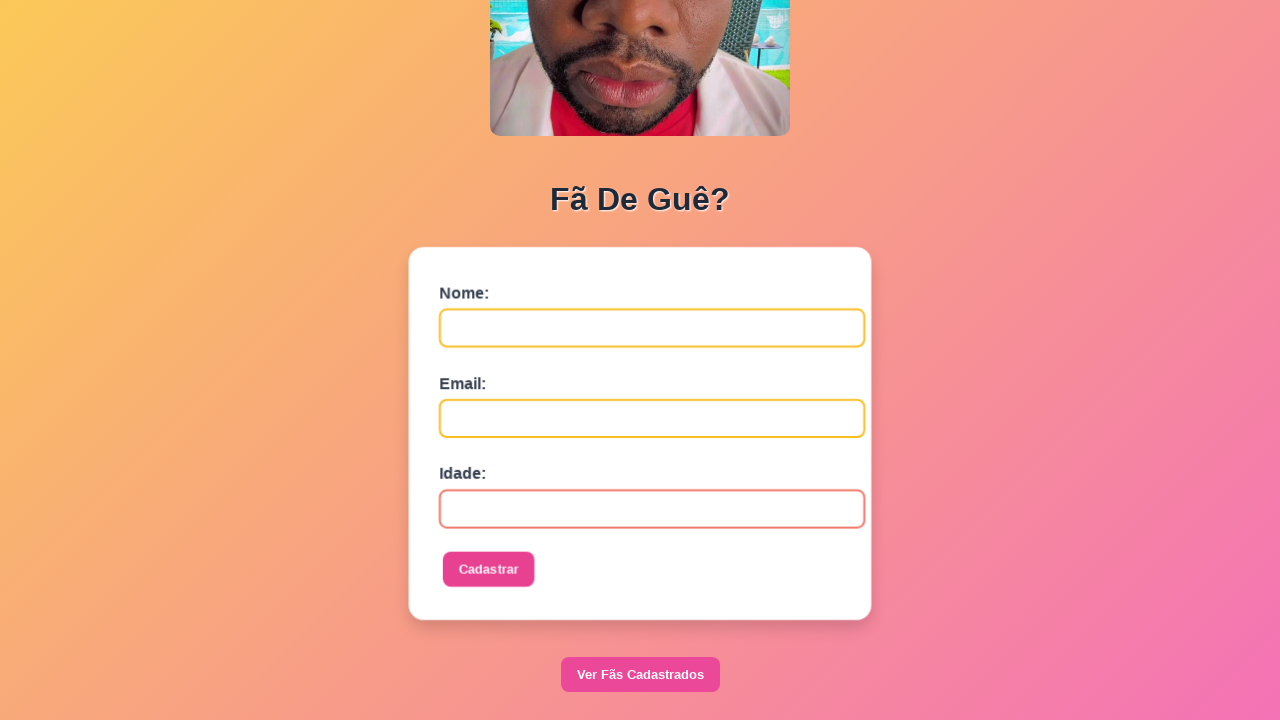

Waited 500ms for form submission to process
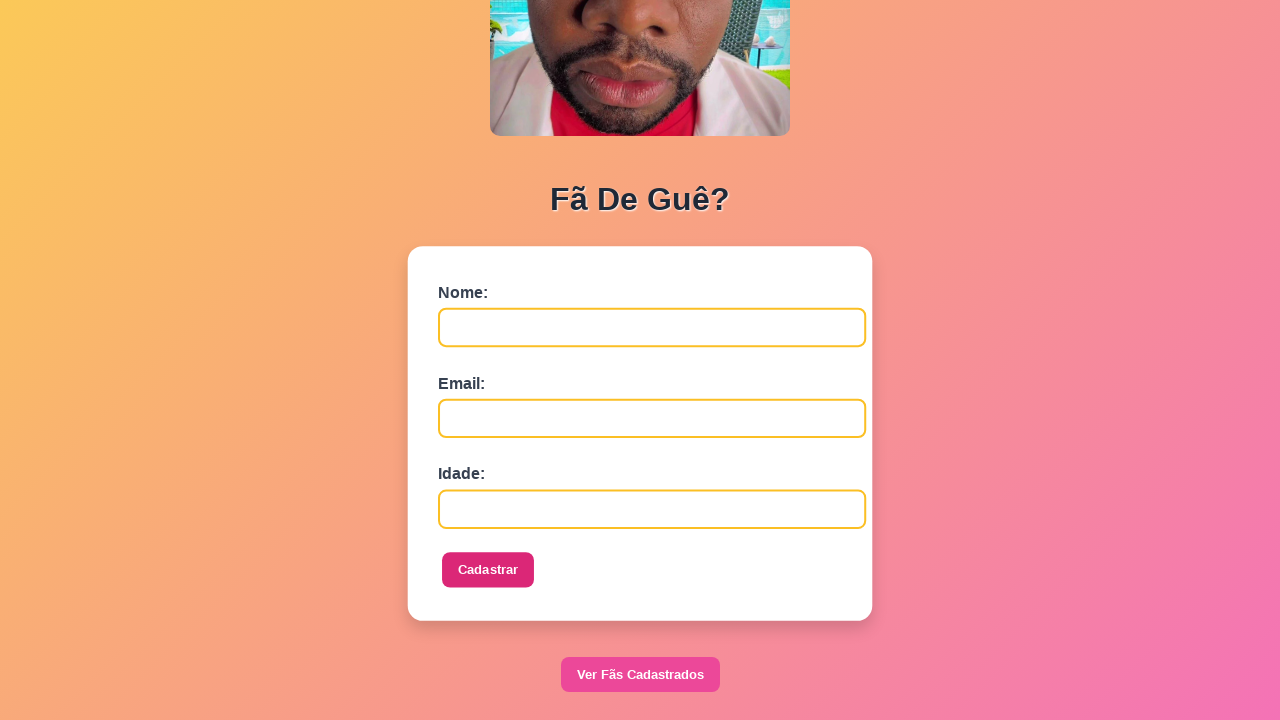

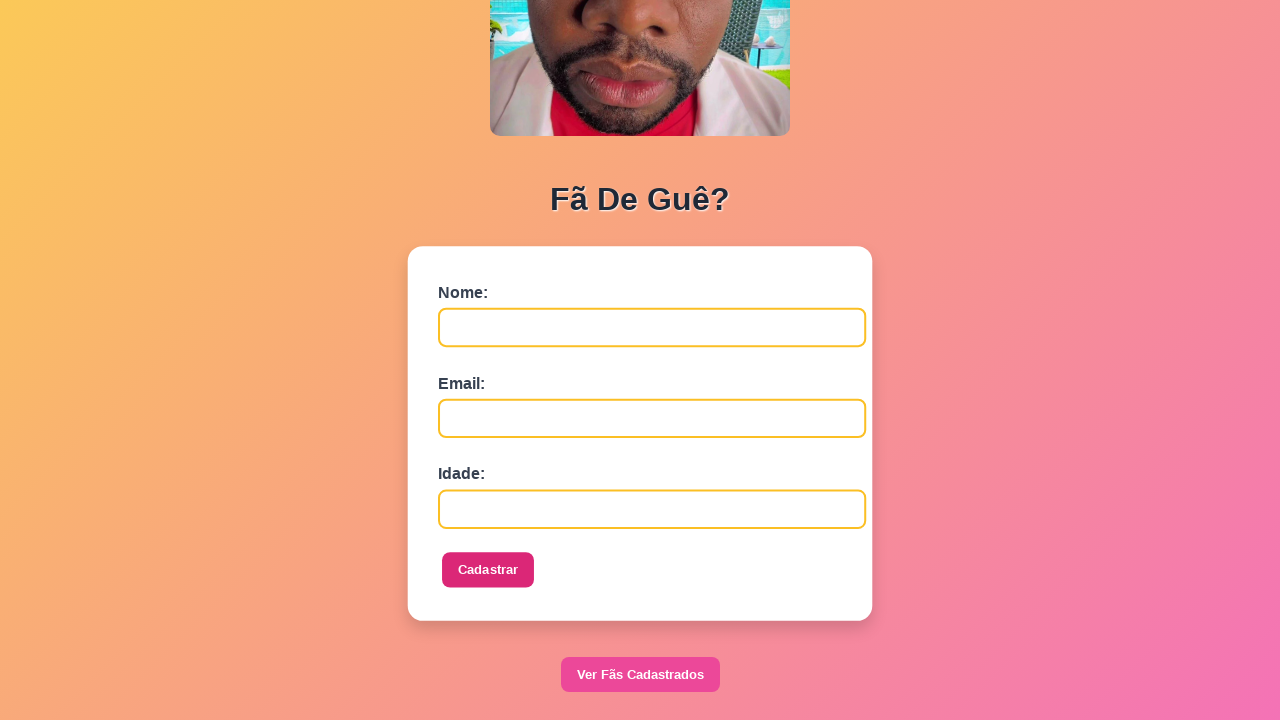